Tests checkbox functionality on a practice page by selecting and verifying checkbox states, counting checkboxes, then navigating to another practice page to interact with additional checkboxes.

Starting URL: https://rahulshettyacademy.com/dropdownsPractise/

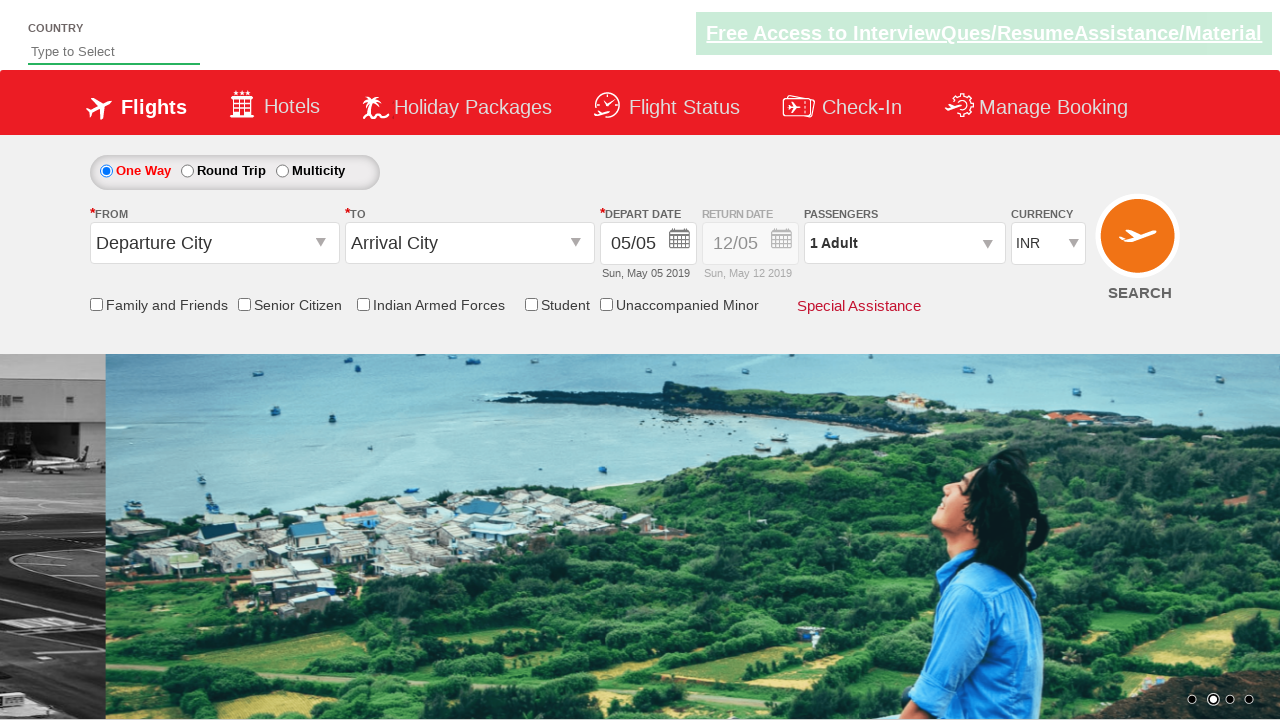

Verified friends and family checkbox is not initially selected
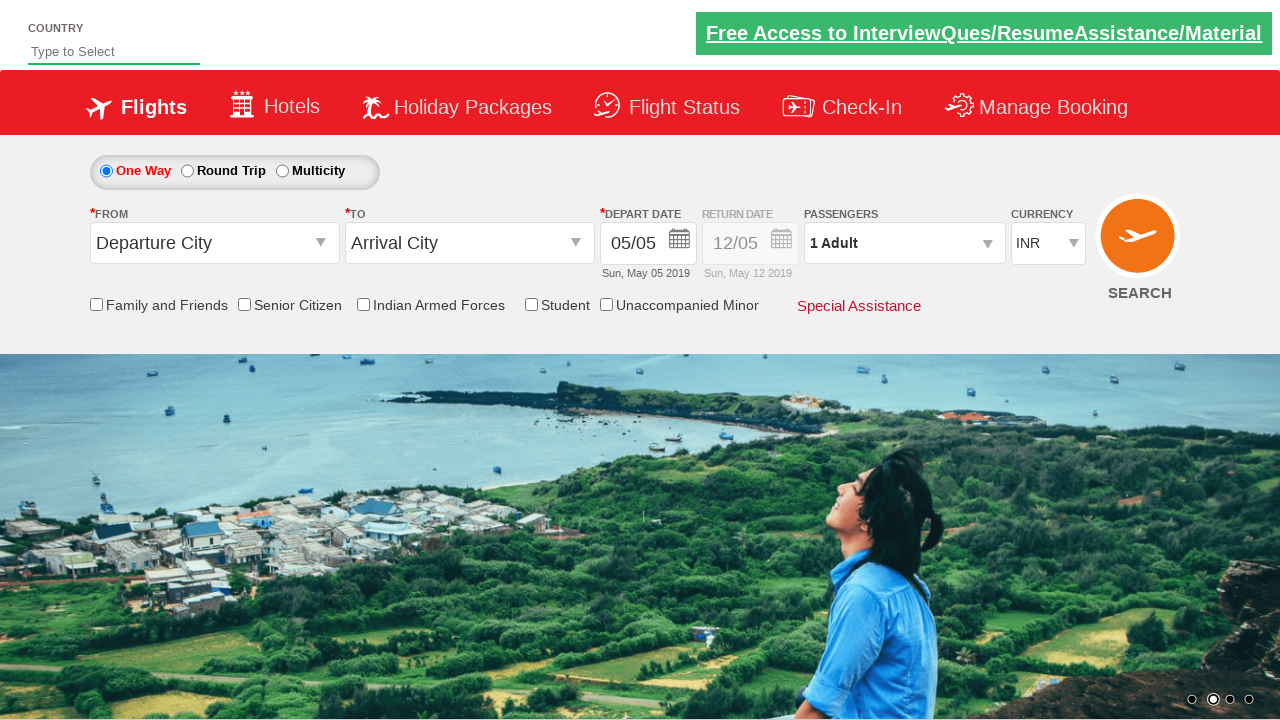

Clicked friends and family checkbox at (96, 304) on input[id*='friendsandfamily']
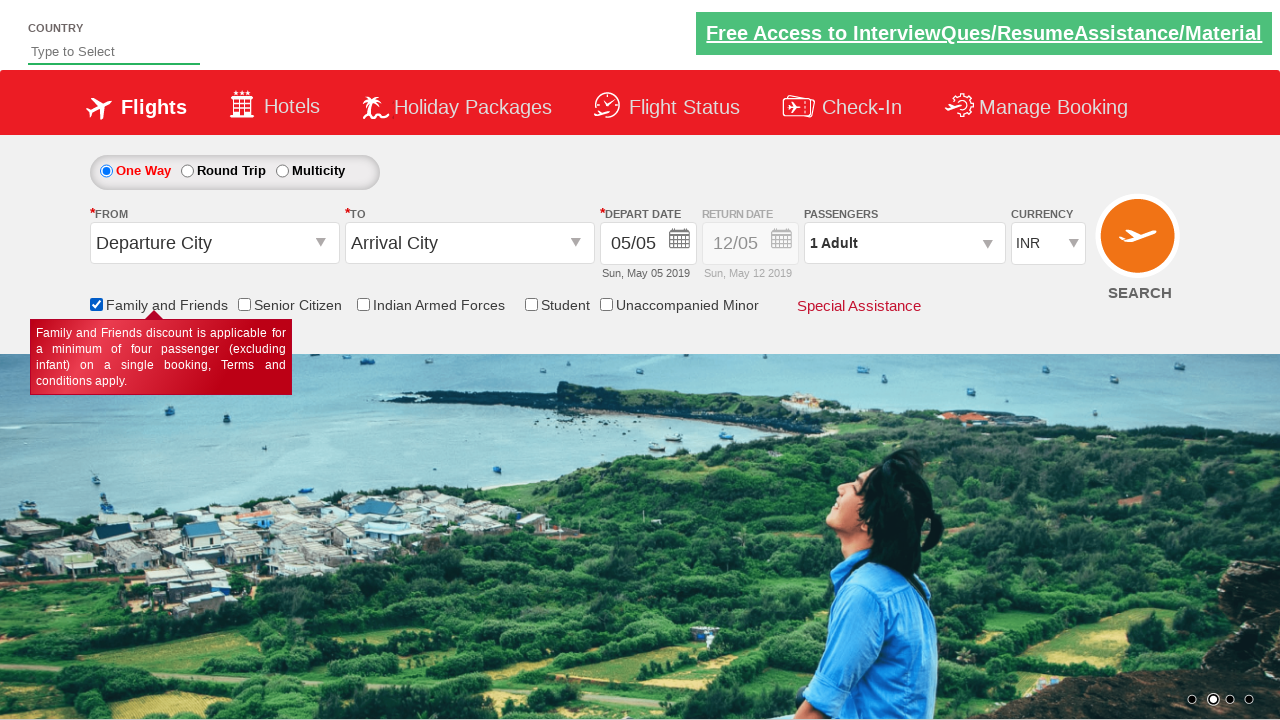

Verified friends and family checkbox is now selected
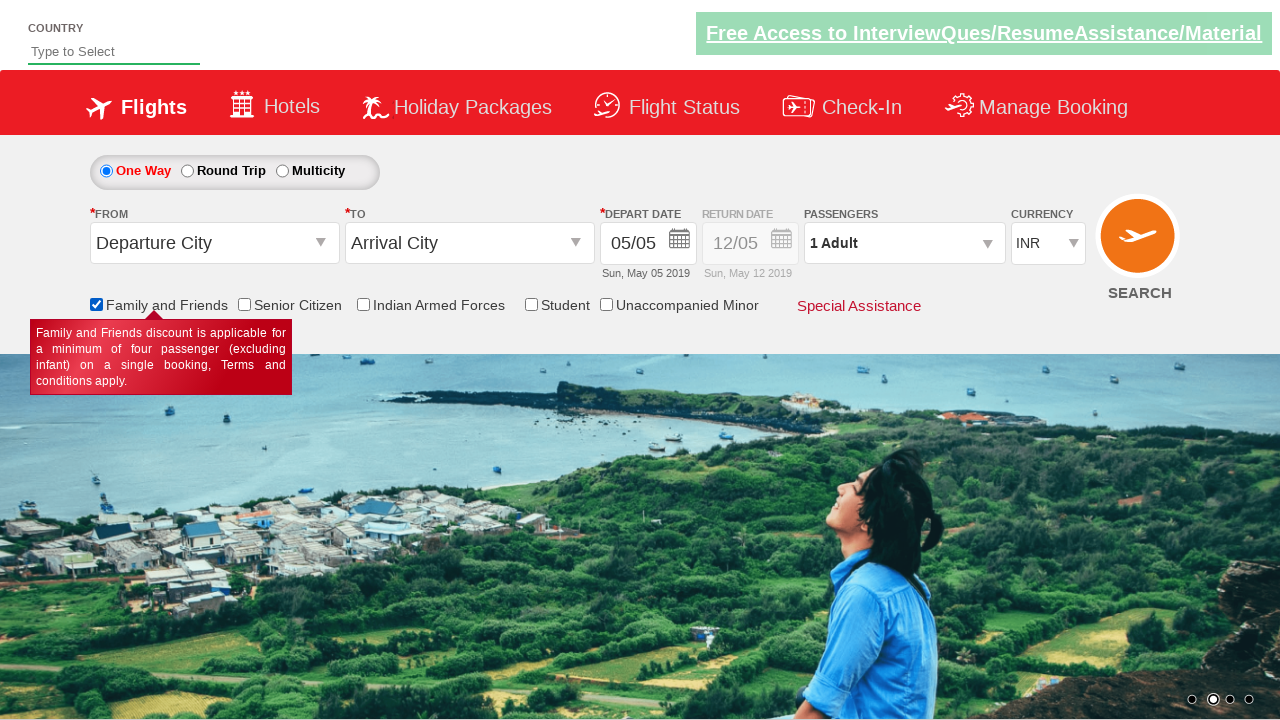

Counted 6 checkboxes on the page
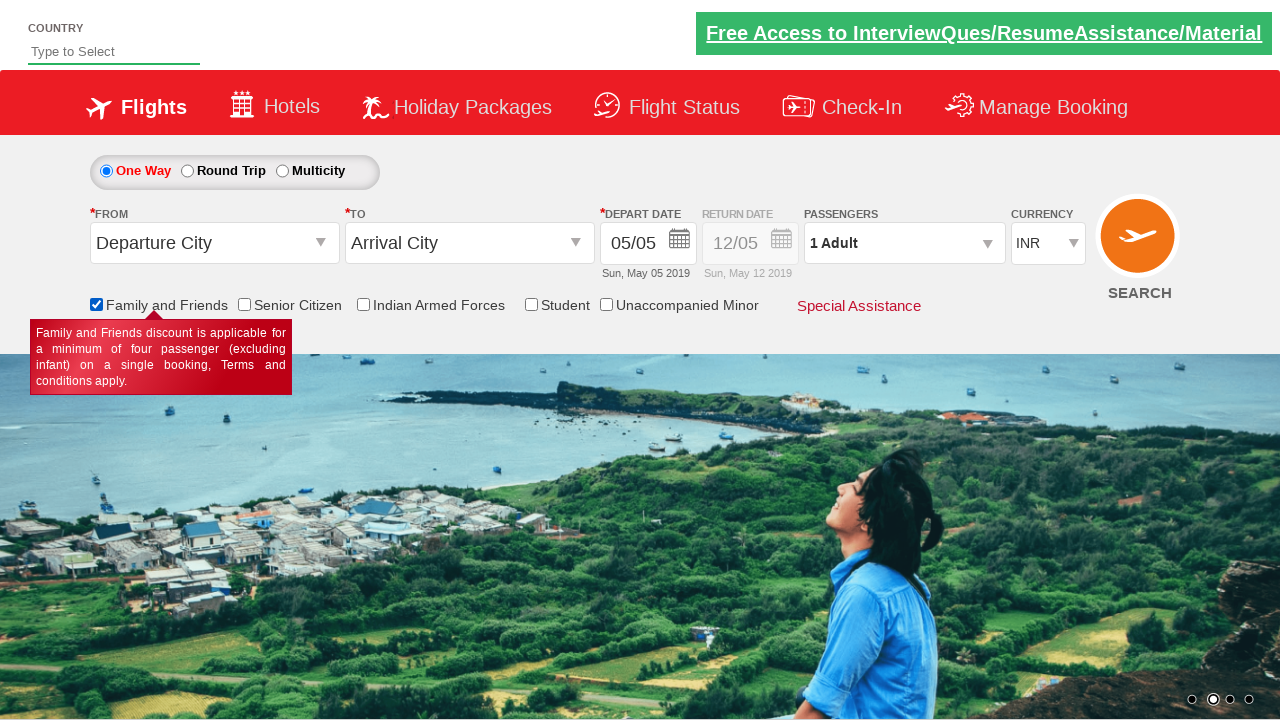

Navigated to Automation Practice page
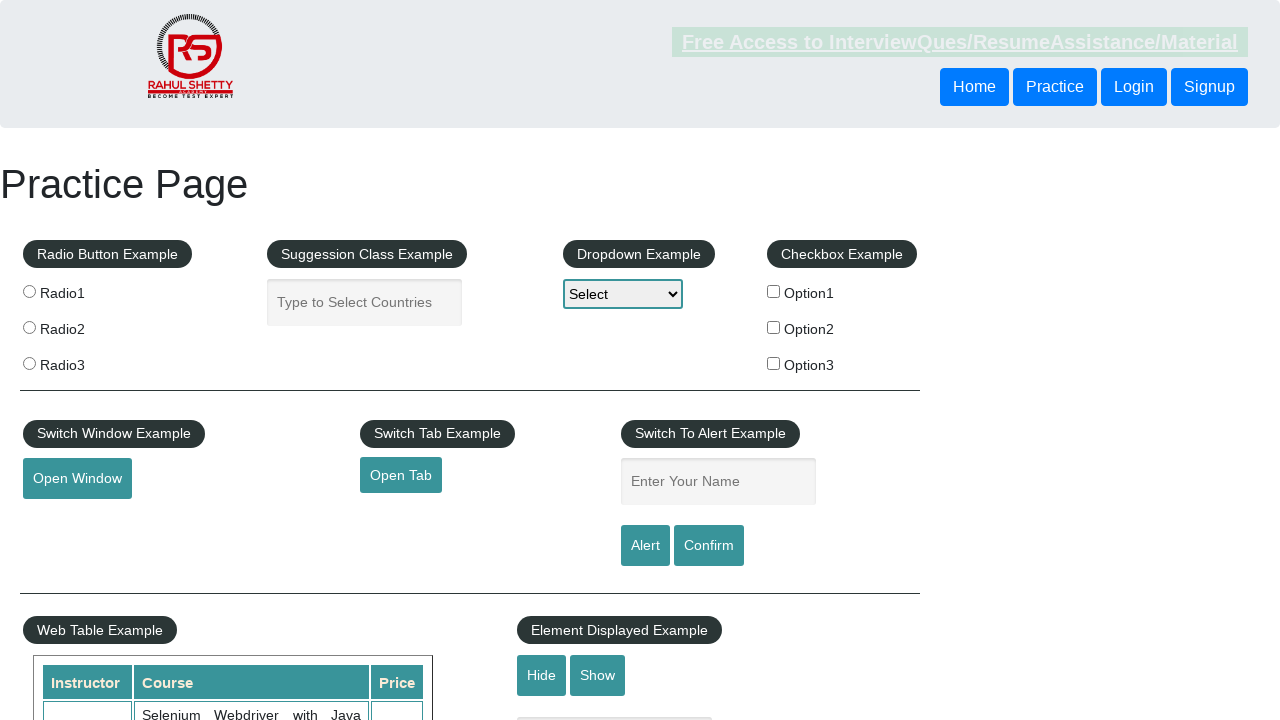

Clicked checkbox option 1 at (774, 291) on #checkBoxOption1
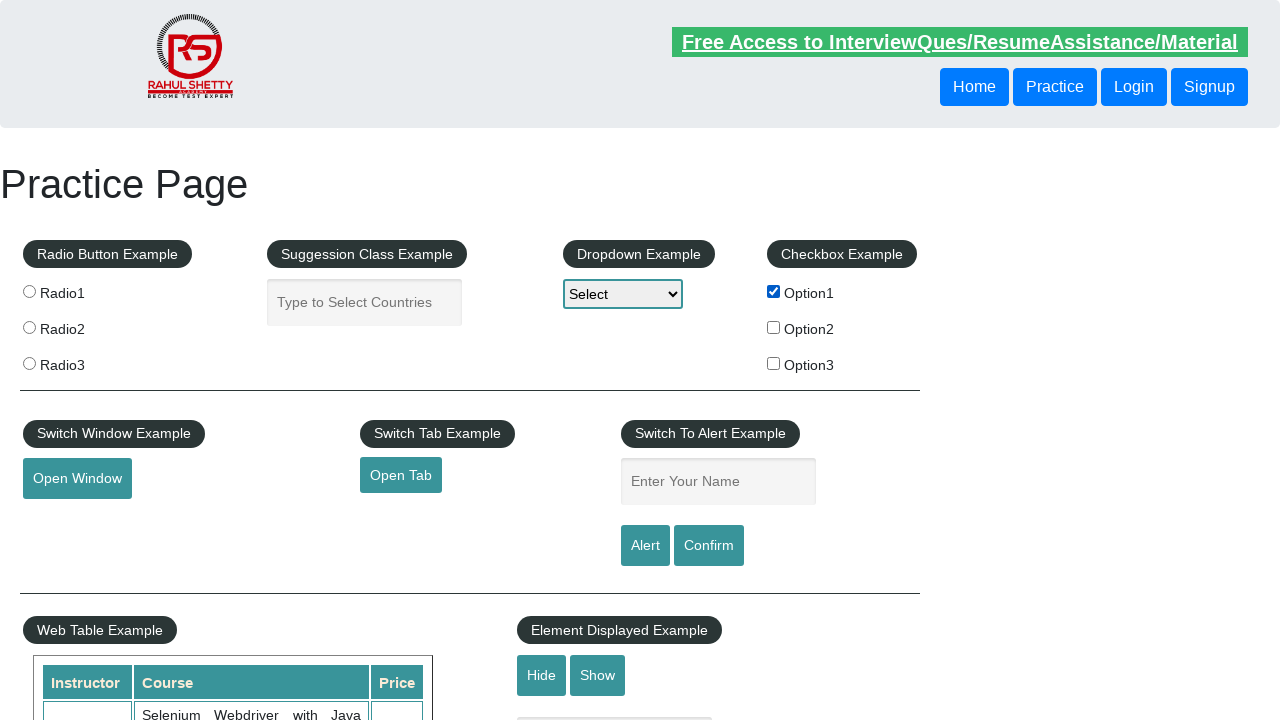

Clicked checkbox option 2 at (774, 327) on #checkBoxOption2
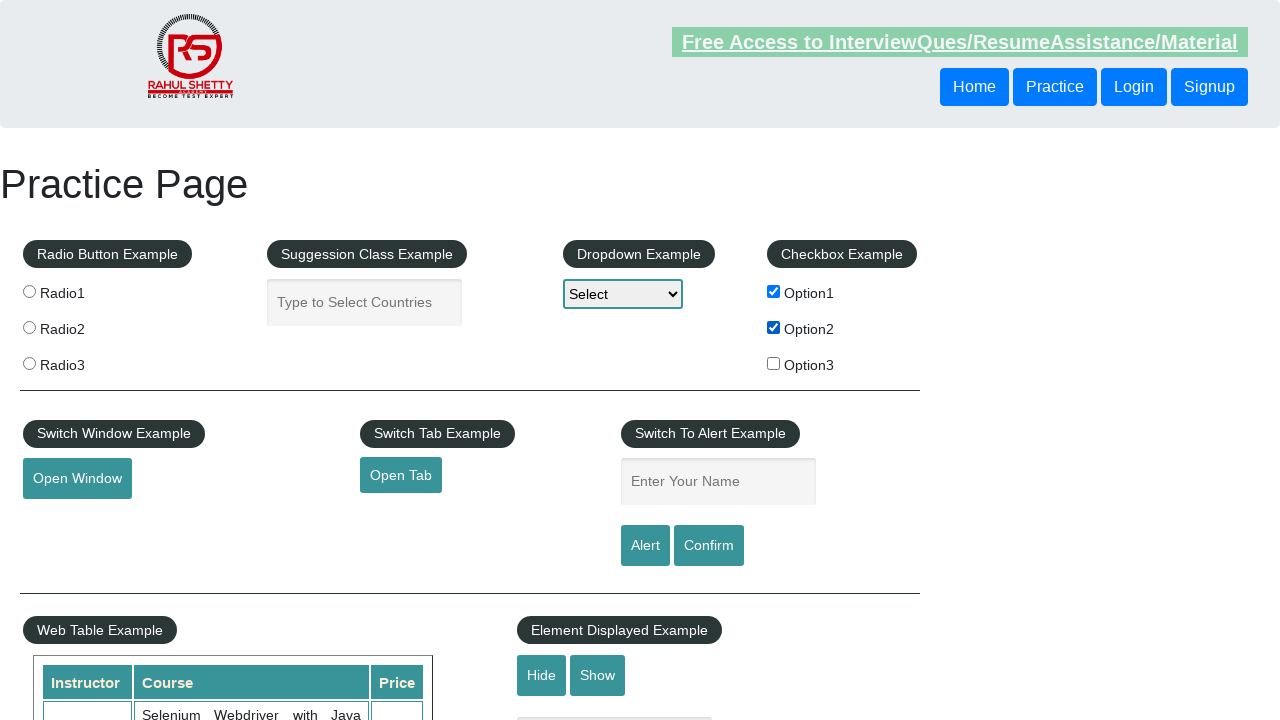

Clicked checkbox option 3 at (774, 363) on #checkBoxOption3
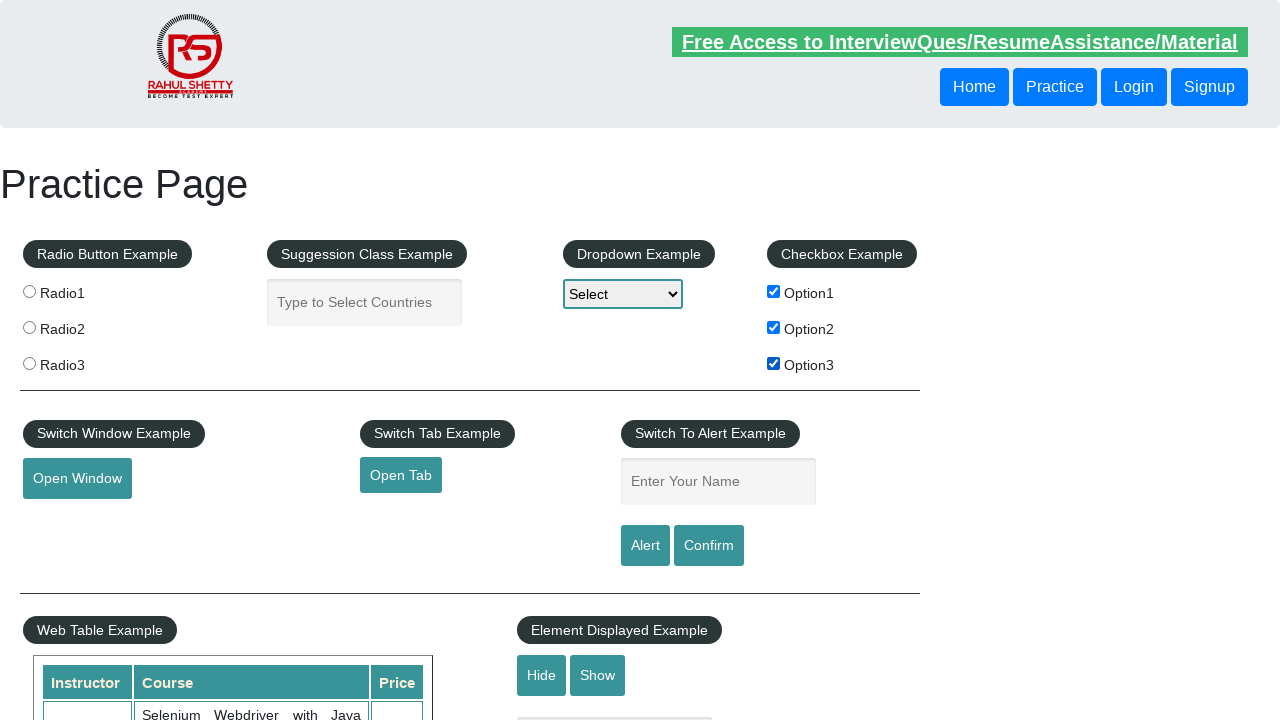

Toggled checkbox option 1 off at (774, 291) on #checkBoxOption1
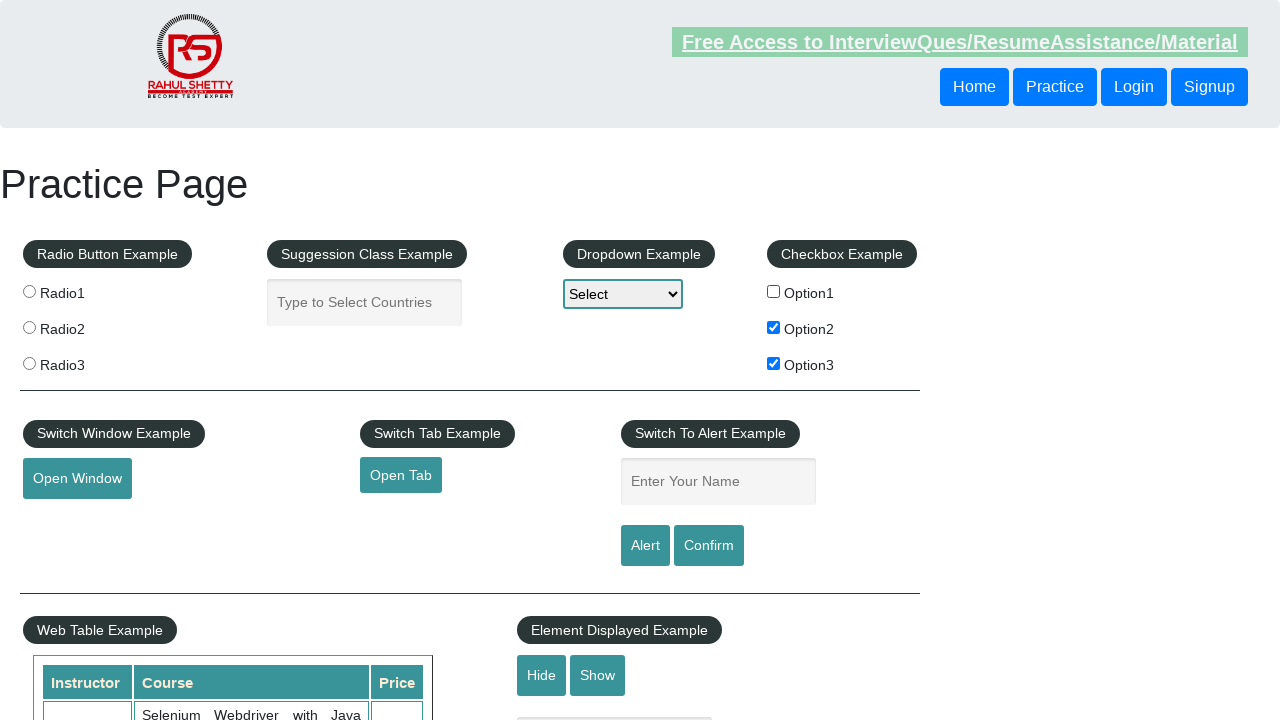

Counted 3 checkboxes on Automation Practice page
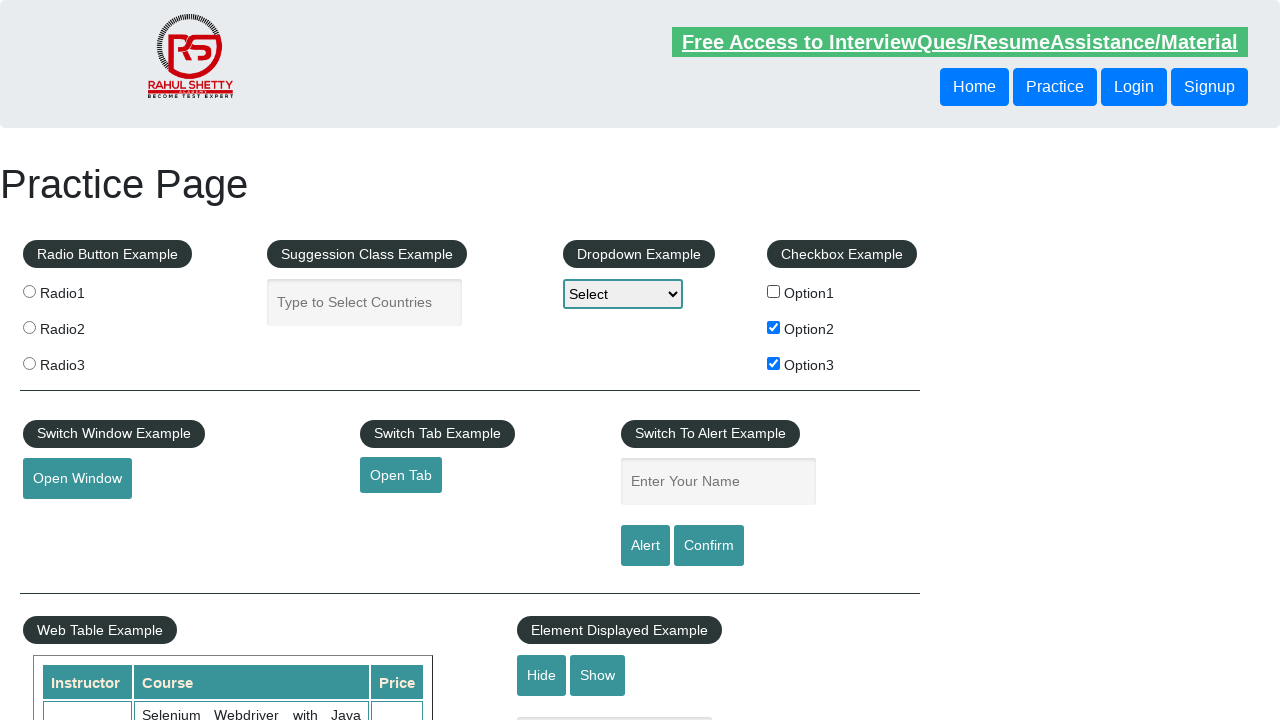

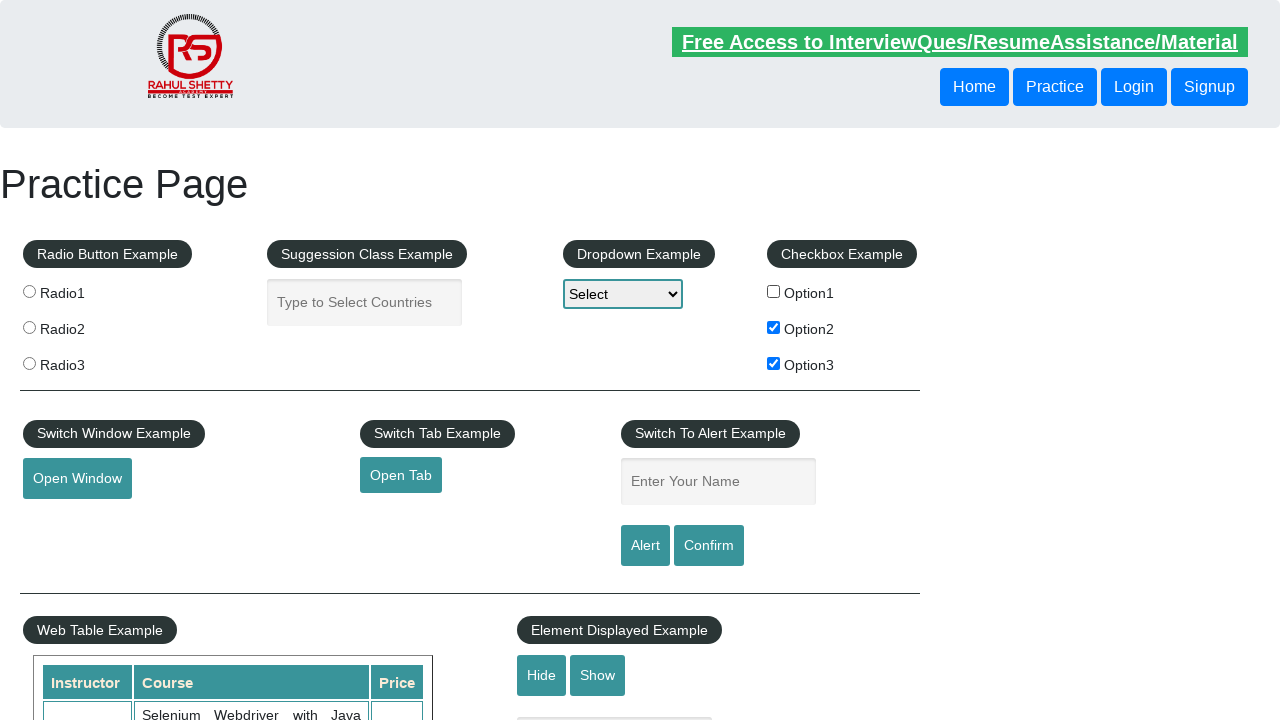